Navigates to the Form Authentication page and verifies that the URL is correct after navigation

Starting URL: https://the-internet.herokuapp.com/

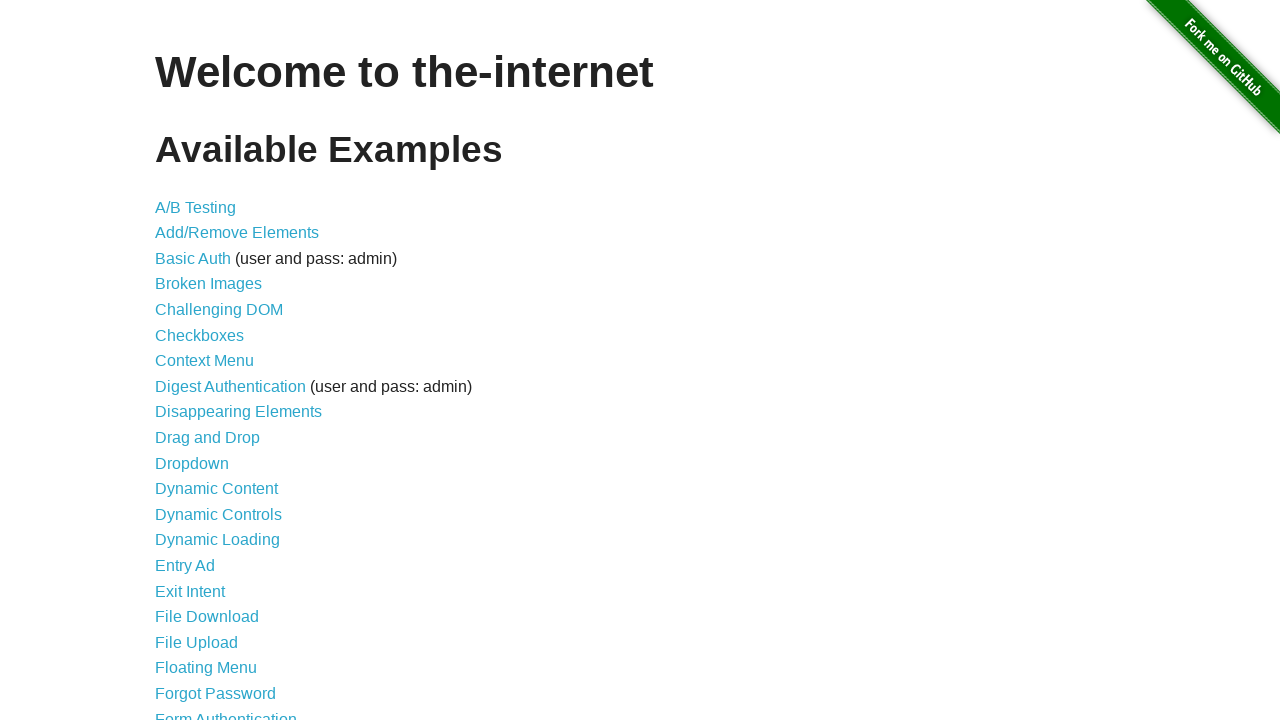

Clicked on Form Authentication link at (226, 712) on xpath=//*[@id="content"]/ul/li[21]/a
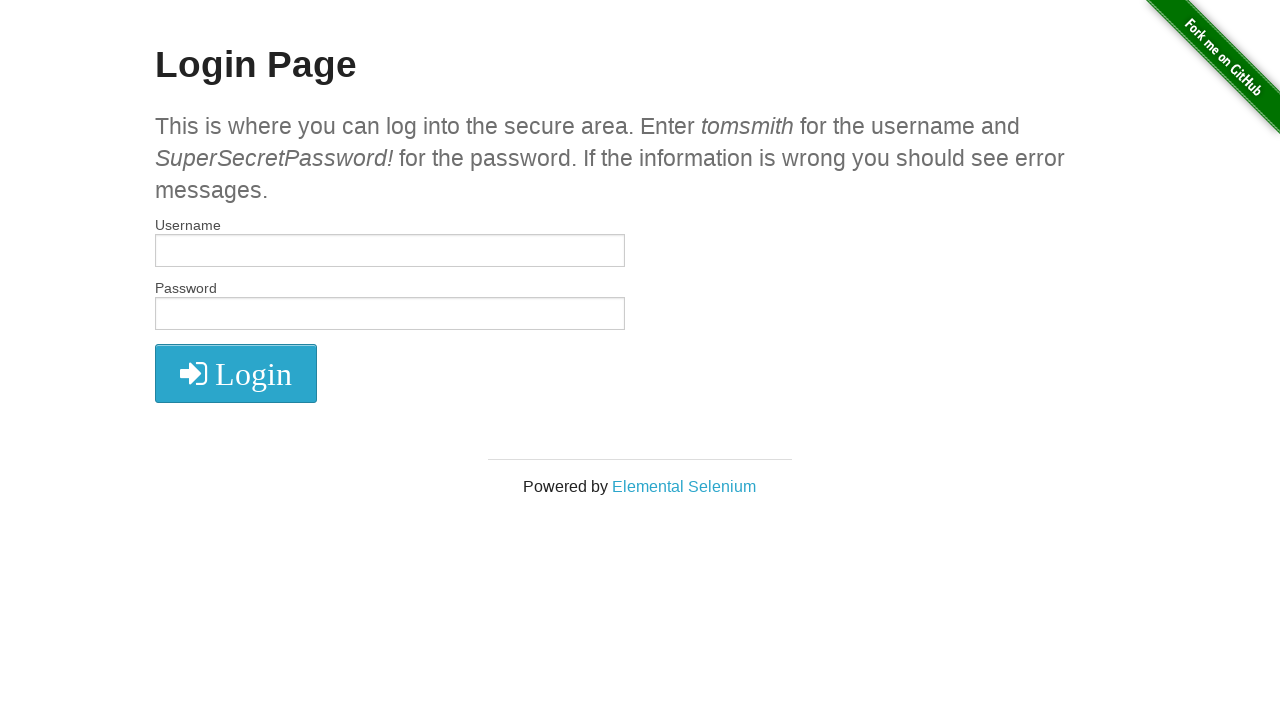

Navigated to Form Authentication page and verified URL is correct
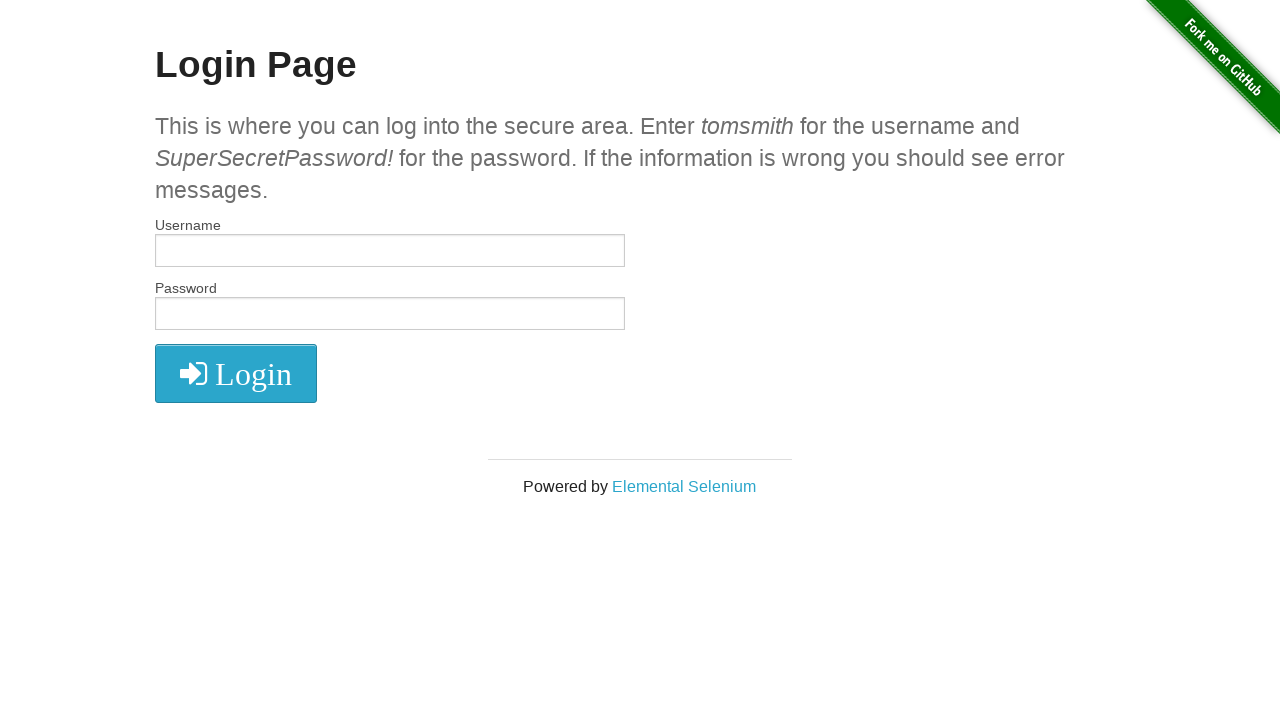

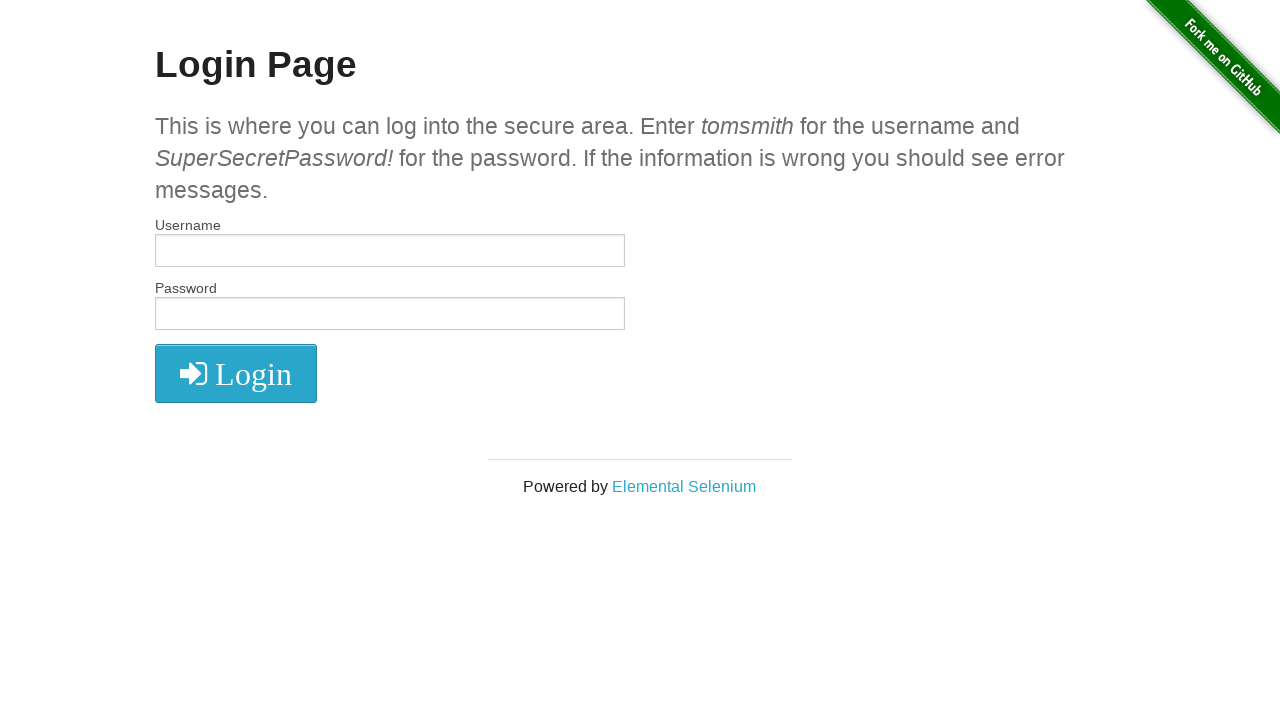